Tests a math calculator by performing a series of operations (entering 1, adding 200, subtracting 200, dividing by 555, multiplying by 555) and verifying the final result

Starting URL: https://www.calculator.net/math-calculator.html

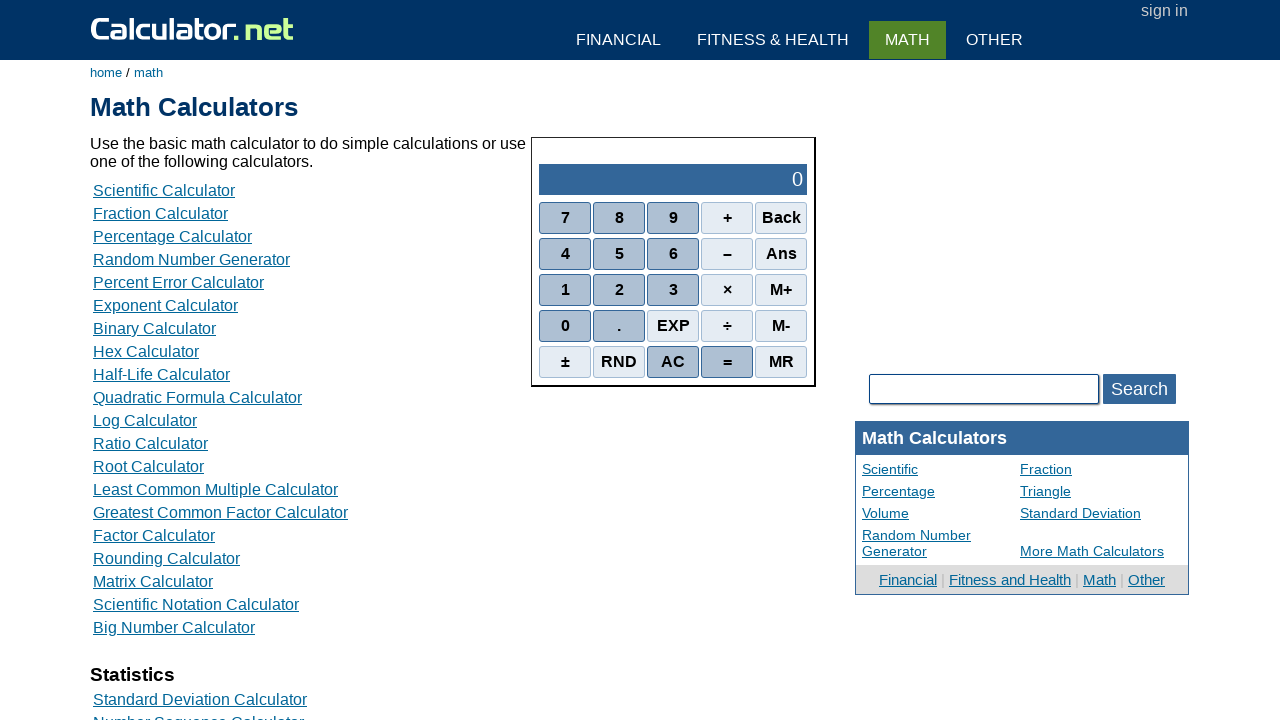

Cleared the calculator field at (673, 362) on .scieq:nth-child(3)
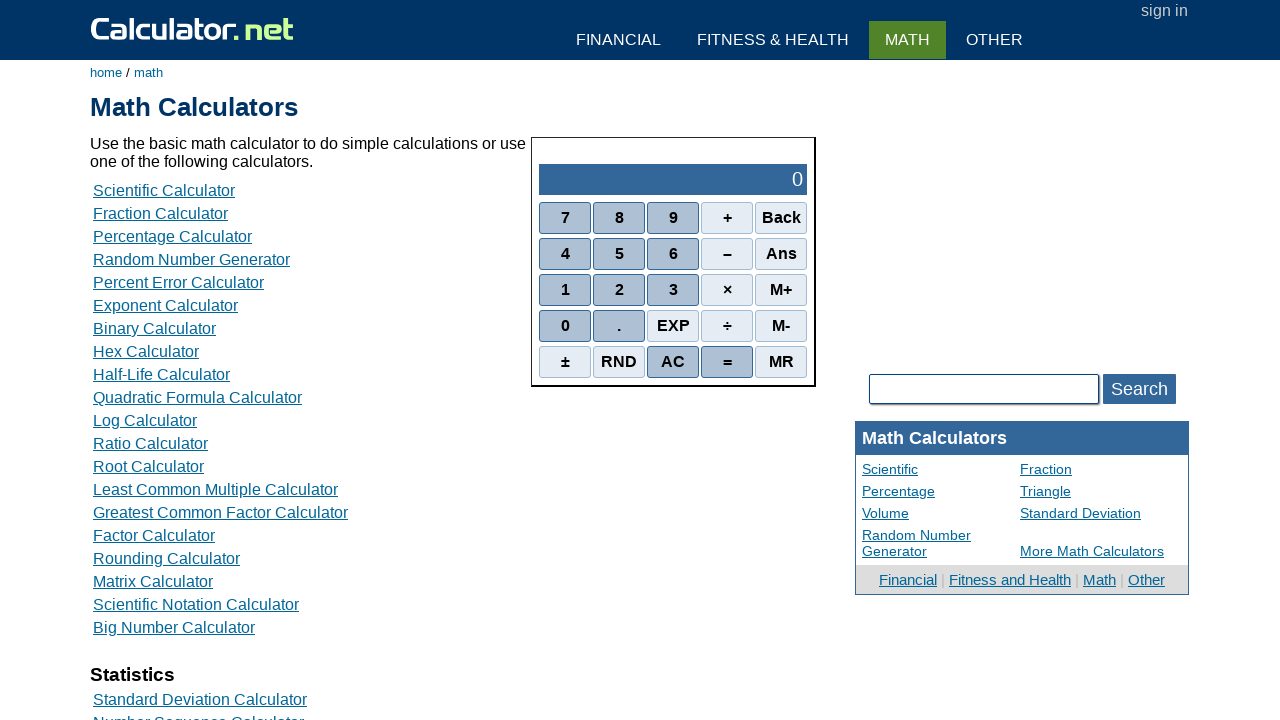

Entered 1 at (565, 290) on div:nth-child(3) > .scinm:nth-child(1)
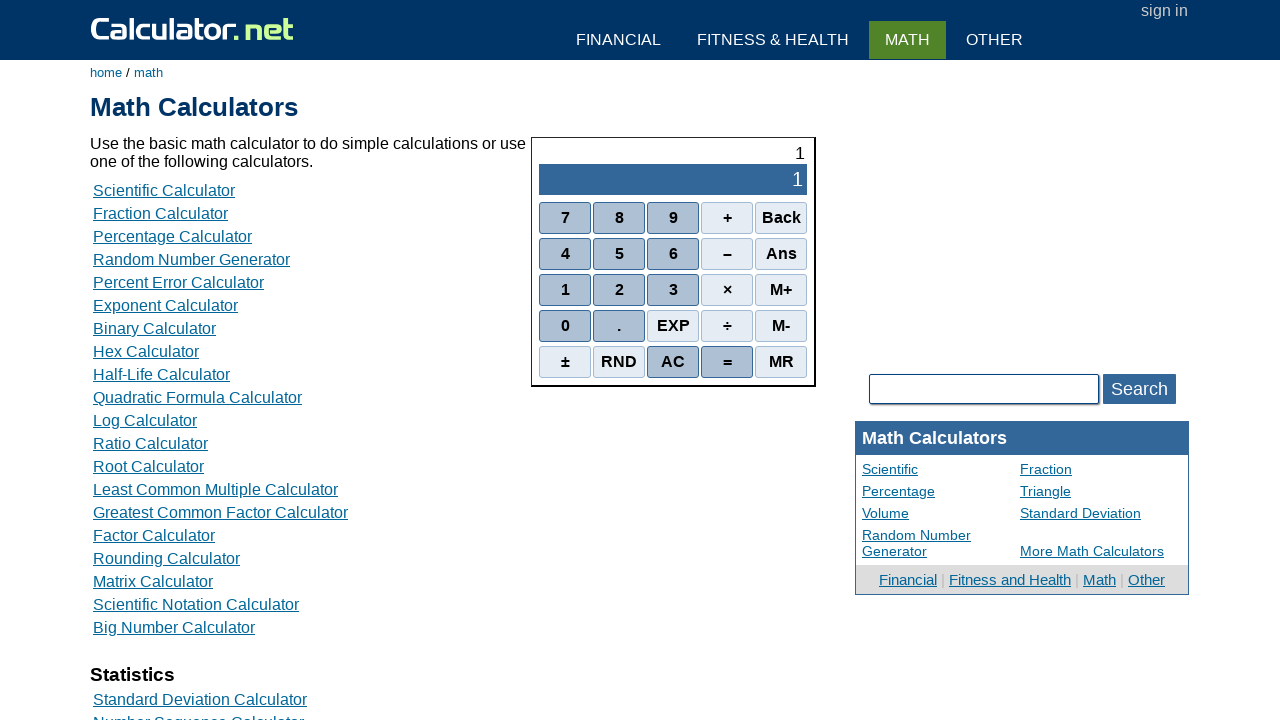

Clicked addition sign at (727, 218) on div:nth-child(1) > .sciop:nth-child(4)
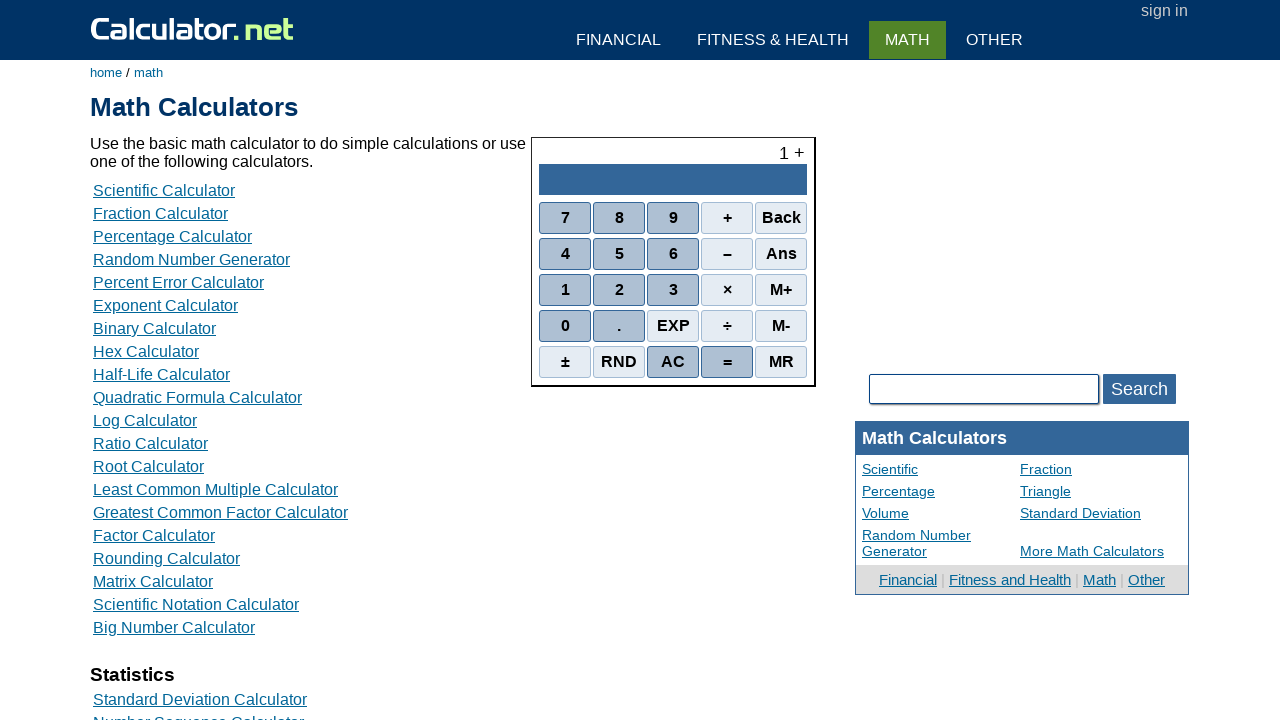

Clicked 2 at (619, 290) on div:nth-child(3) > .scinm:nth-child(2)
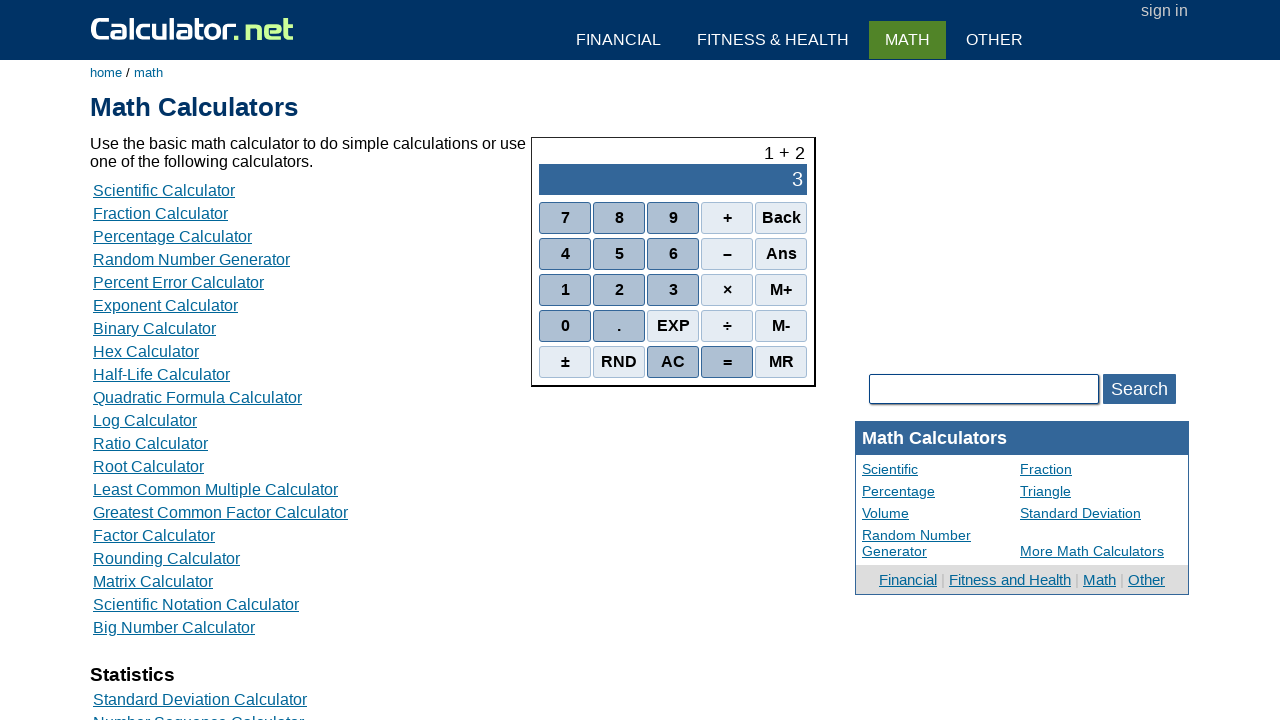

Clicked 0 at (565, 326) on div:nth-child(4) > .scinm:nth-child(1)
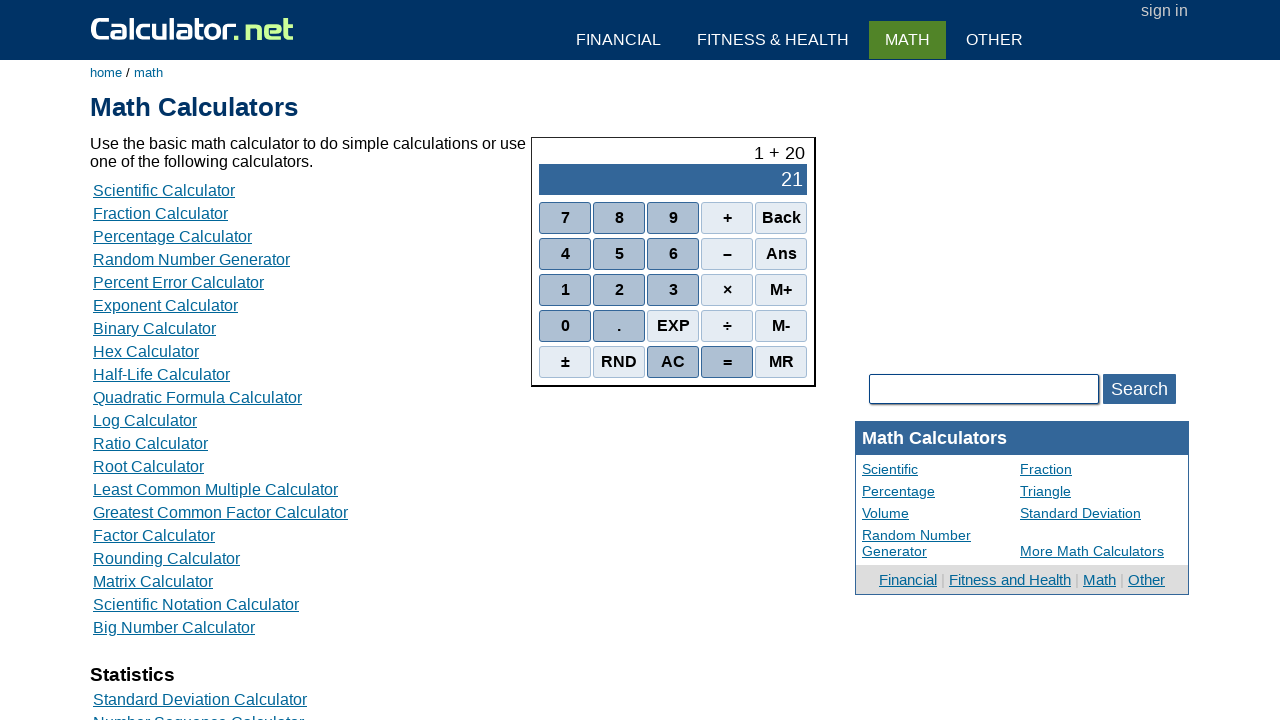

Clicked 0 to complete 200 at (565, 326) on div:nth-child(4) > .scinm:nth-child(1)
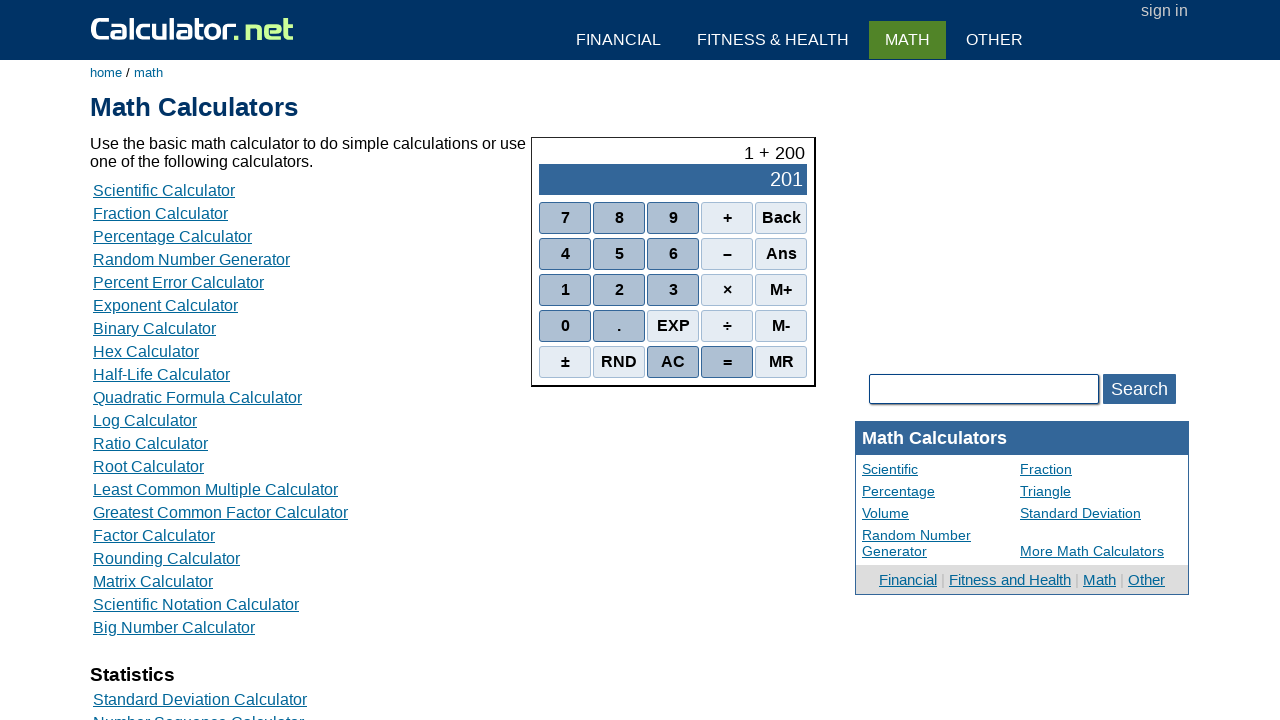

Clicked subtraction sign at (727, 254) on div:nth-child(2) > .sciop:nth-child(4)
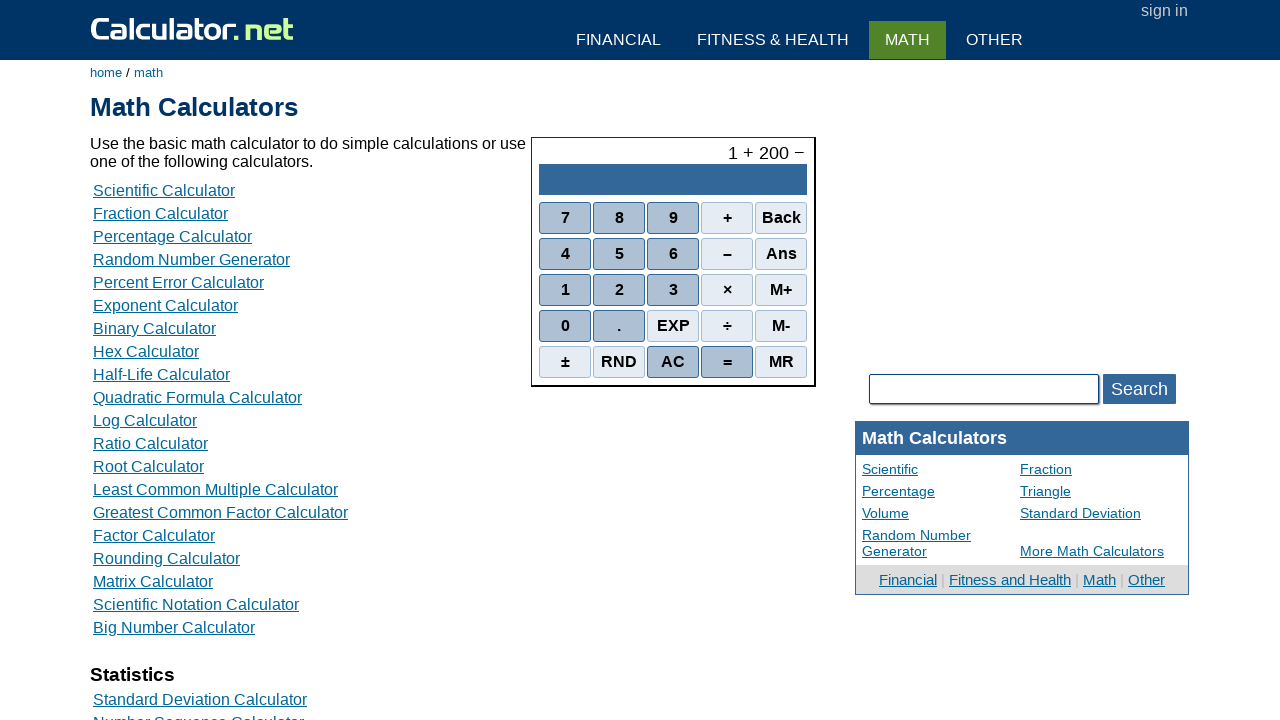

Clicked 2 at (619, 290) on div:nth-child(3) > .scinm:nth-child(2)
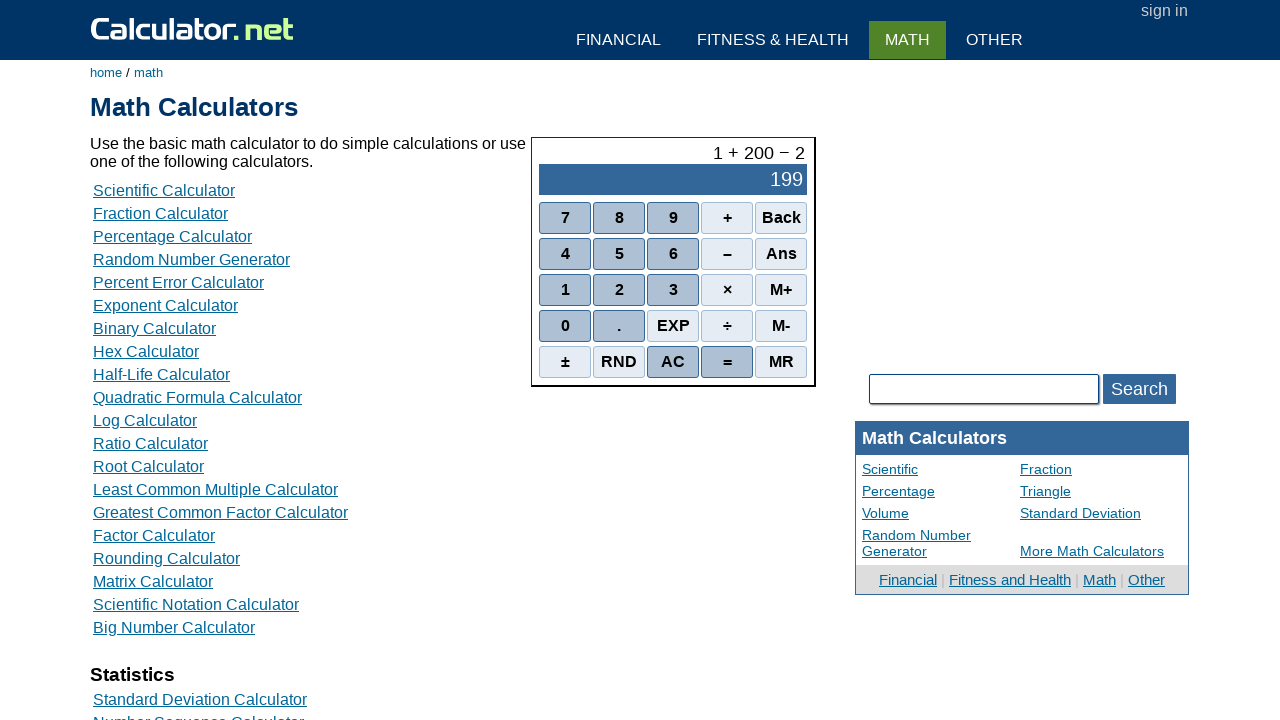

Clicked 0 at (565, 326) on div:nth-child(4) > .scinm:nth-child(1)
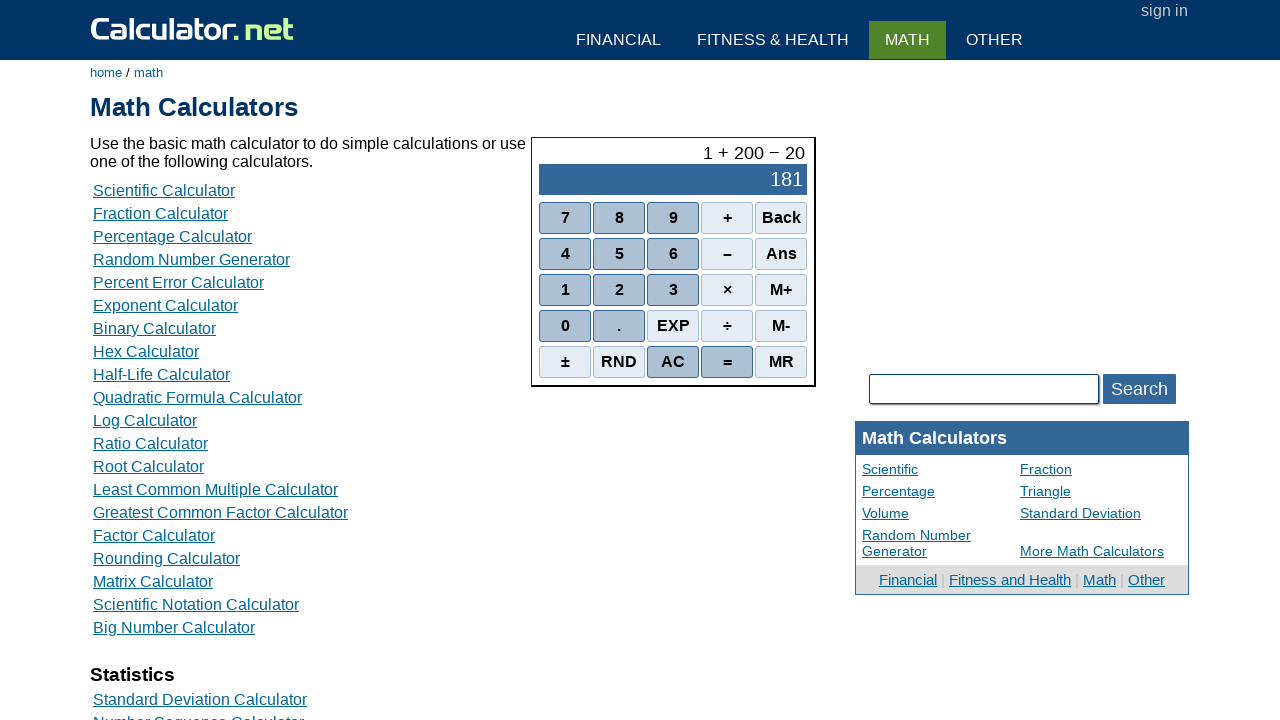

Clicked 0 to complete 200 at (565, 326) on div:nth-child(4) > .scinm:nth-child(1)
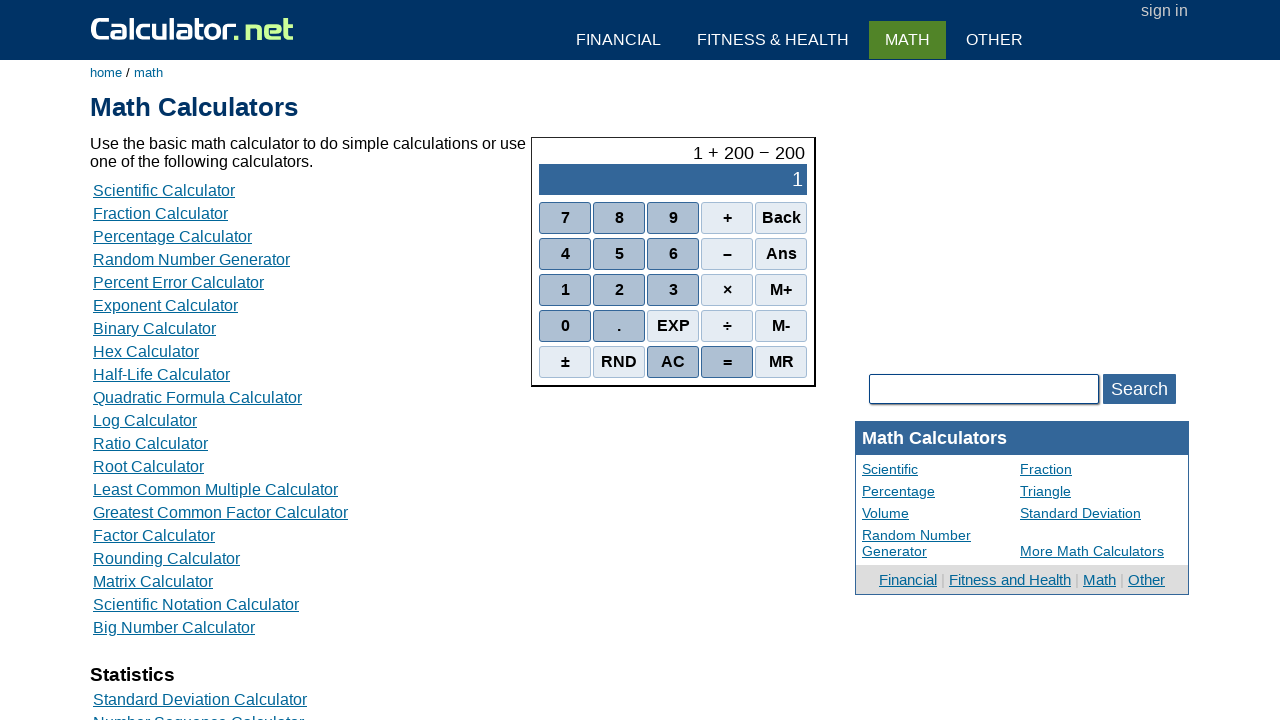

Clicked division sign at (727, 326) on div:nth-child(4) > .sciop:nth-child(4)
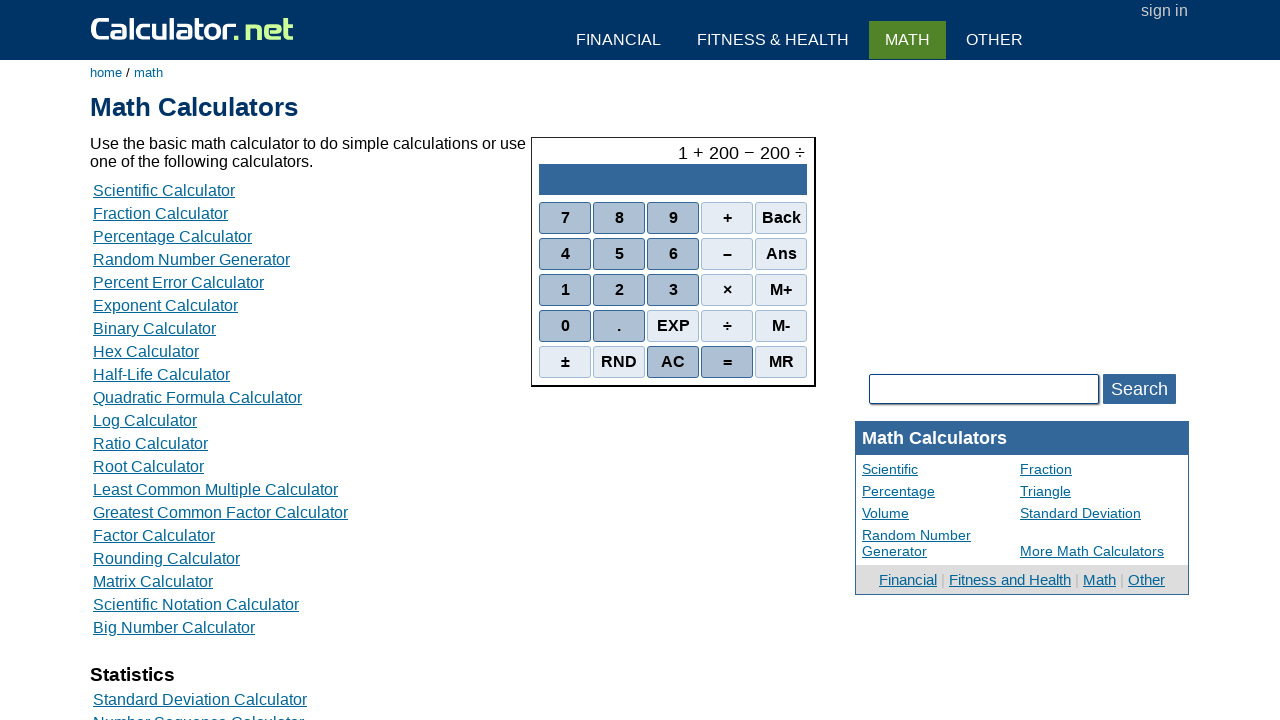

Clicked 5 at (619, 254) on div:nth-child(2) > .scinm:nth-child(2)
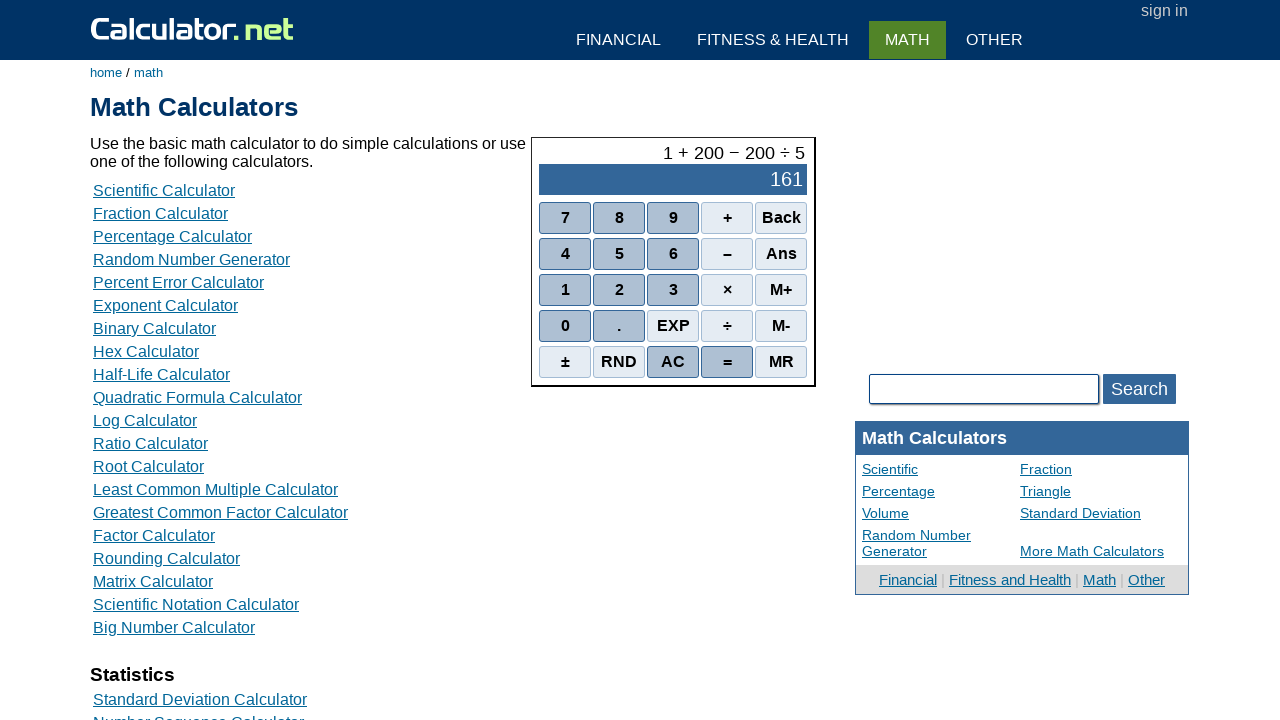

Clicked 5 at (619, 254) on div:nth-child(2) > .scinm:nth-child(2)
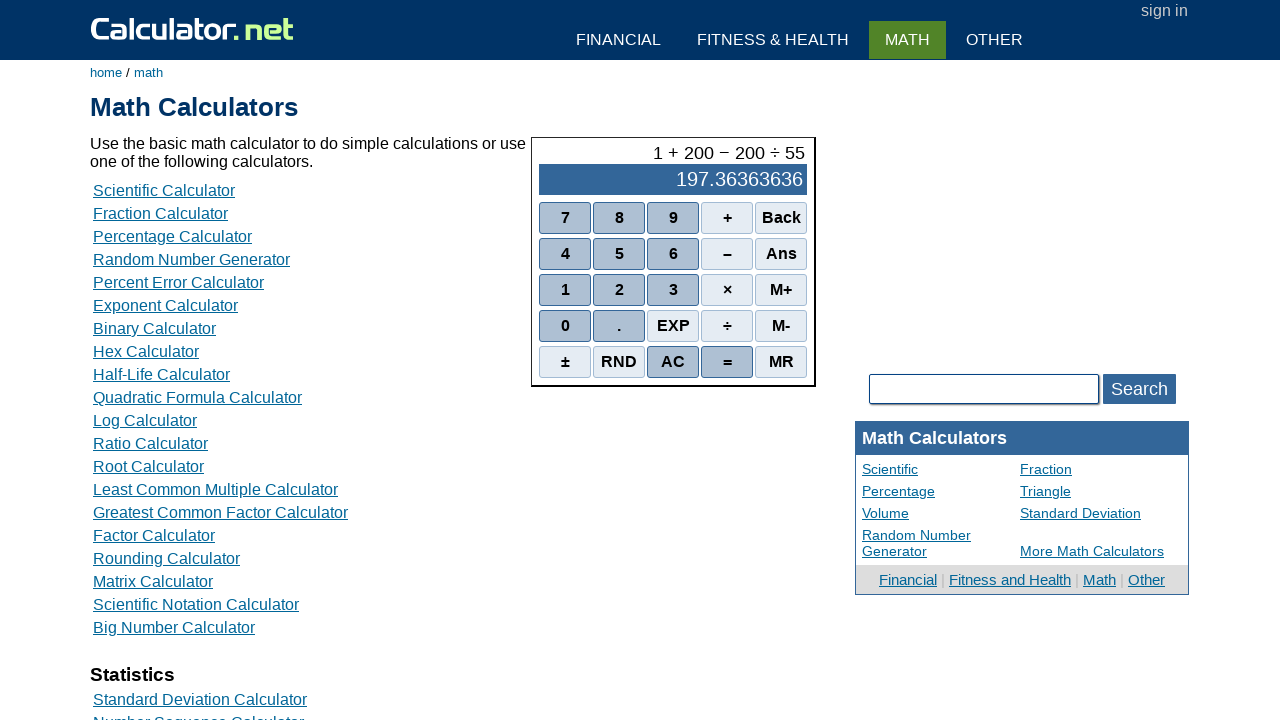

Clicked 5 to complete 555 at (619, 254) on div:nth-child(2) > .scinm:nth-child(2)
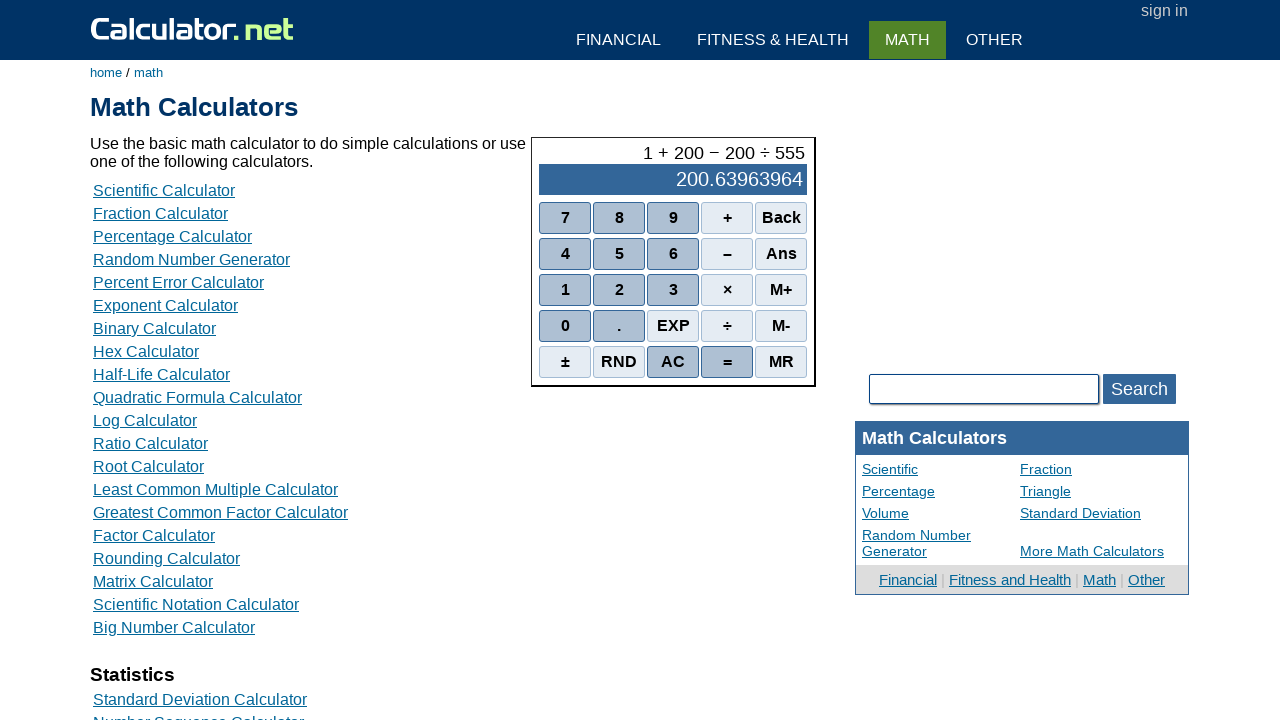

Clicked multiplication sign at (727, 290) on div:nth-child(3) > .sciop:nth-child(4)
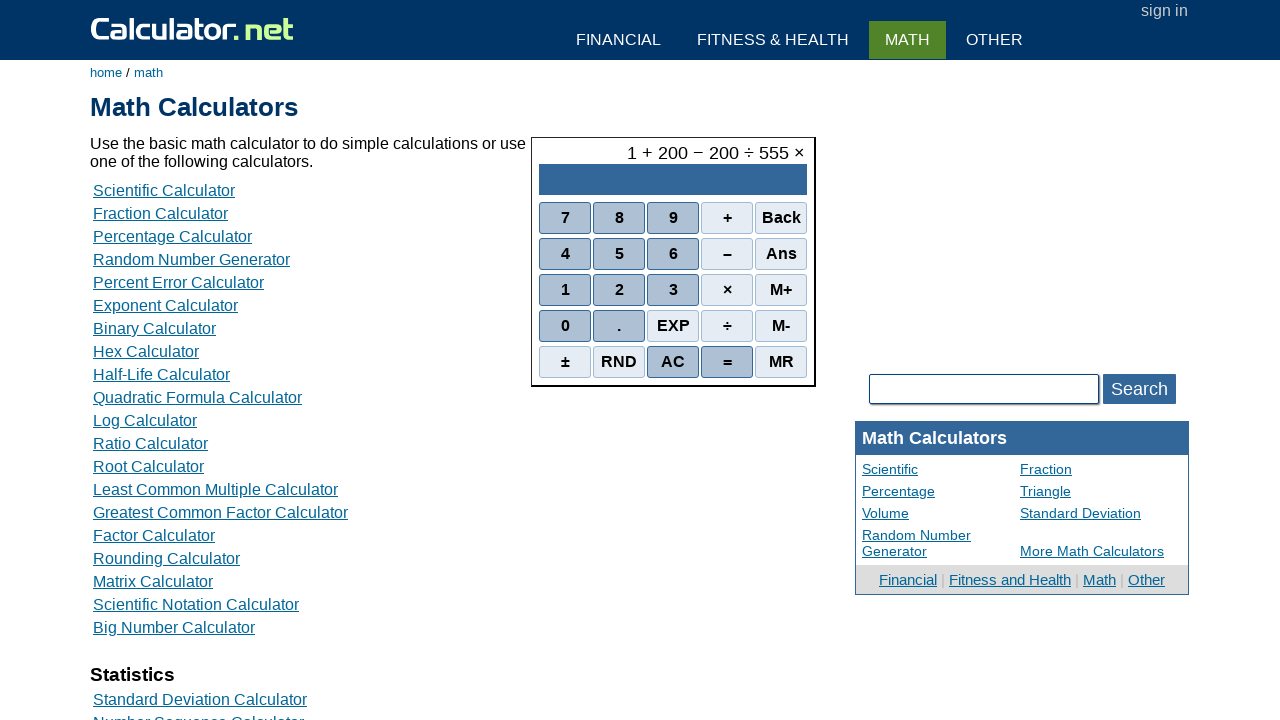

Clicked 5 at (619, 254) on div:nth-child(2) > .scinm:nth-child(2)
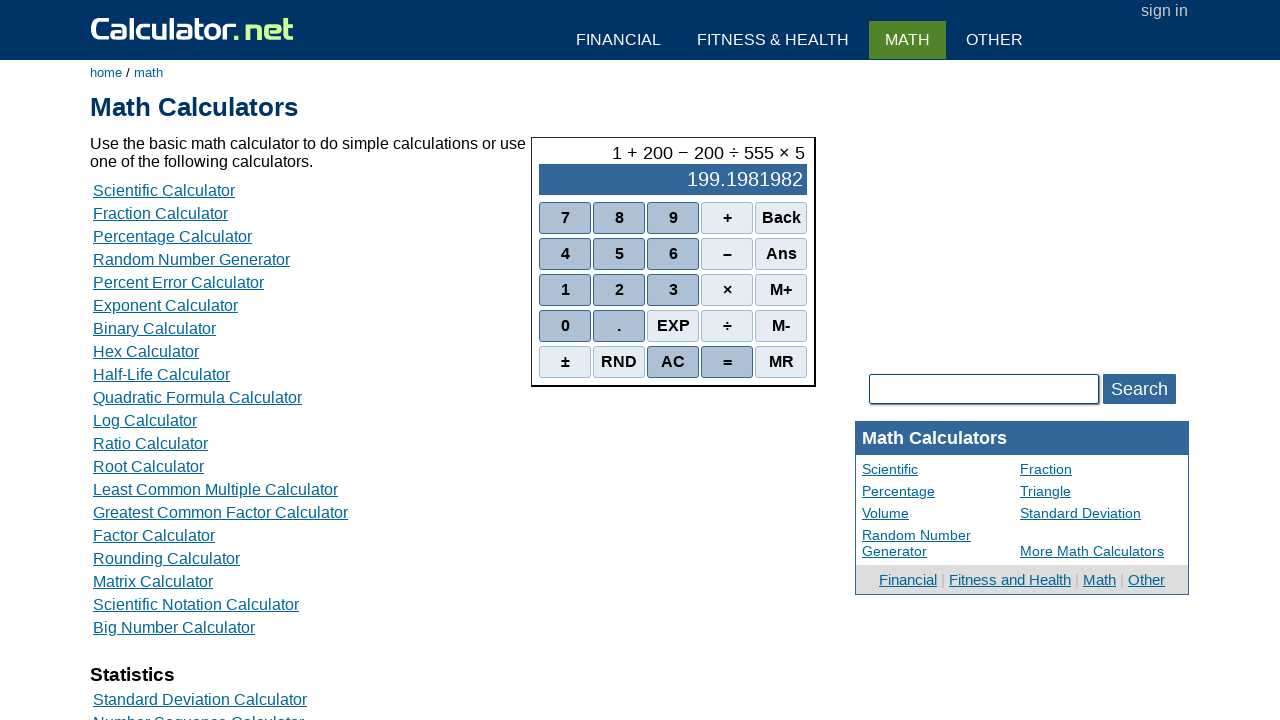

Clicked 5 at (619, 254) on div:nth-child(2) > .scinm:nth-child(2)
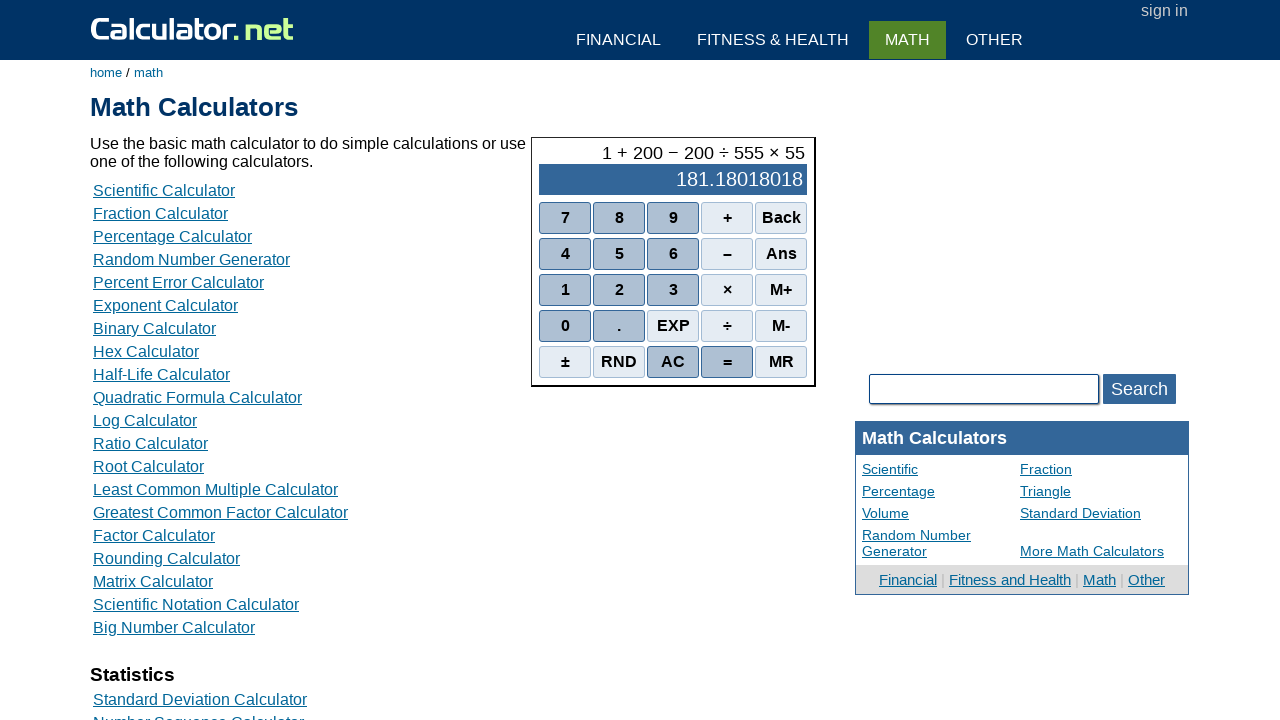

Clicked 5 to complete 555 at (619, 254) on div:nth-child(2) > .scinm:nth-child(2)
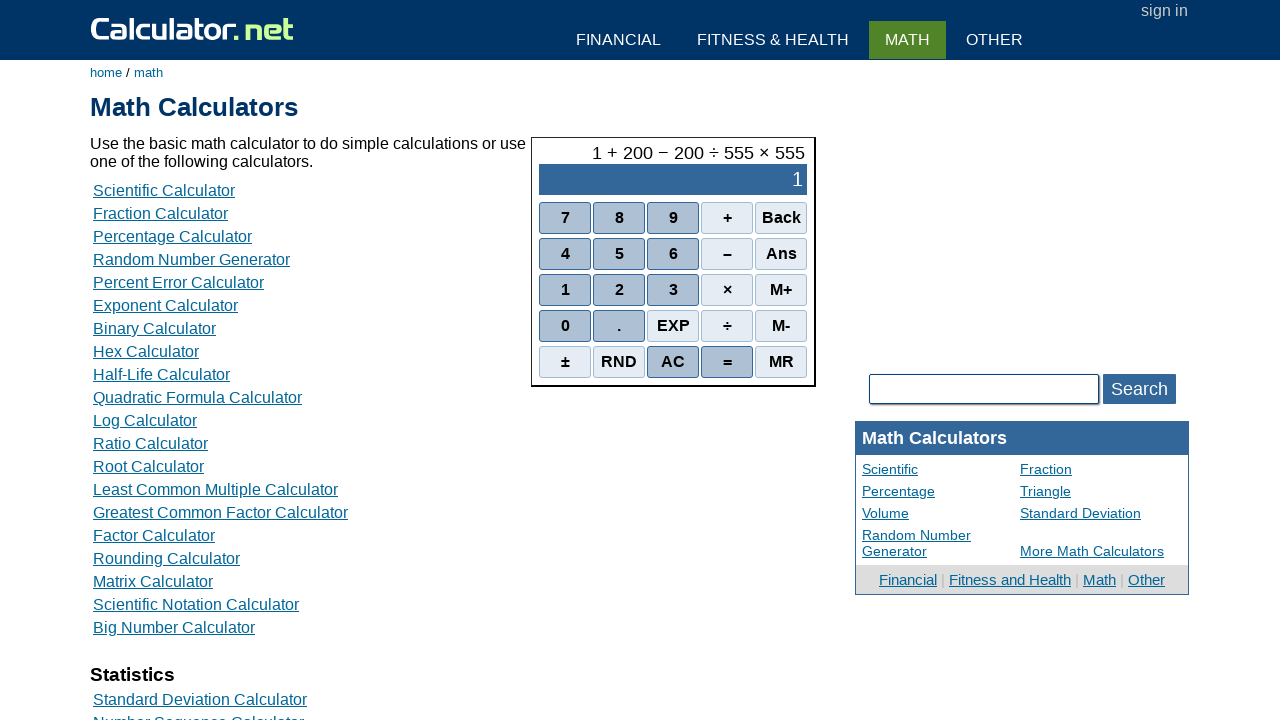

Clicked equals to calculate result at (727, 362) on .scieq:nth-child(4)
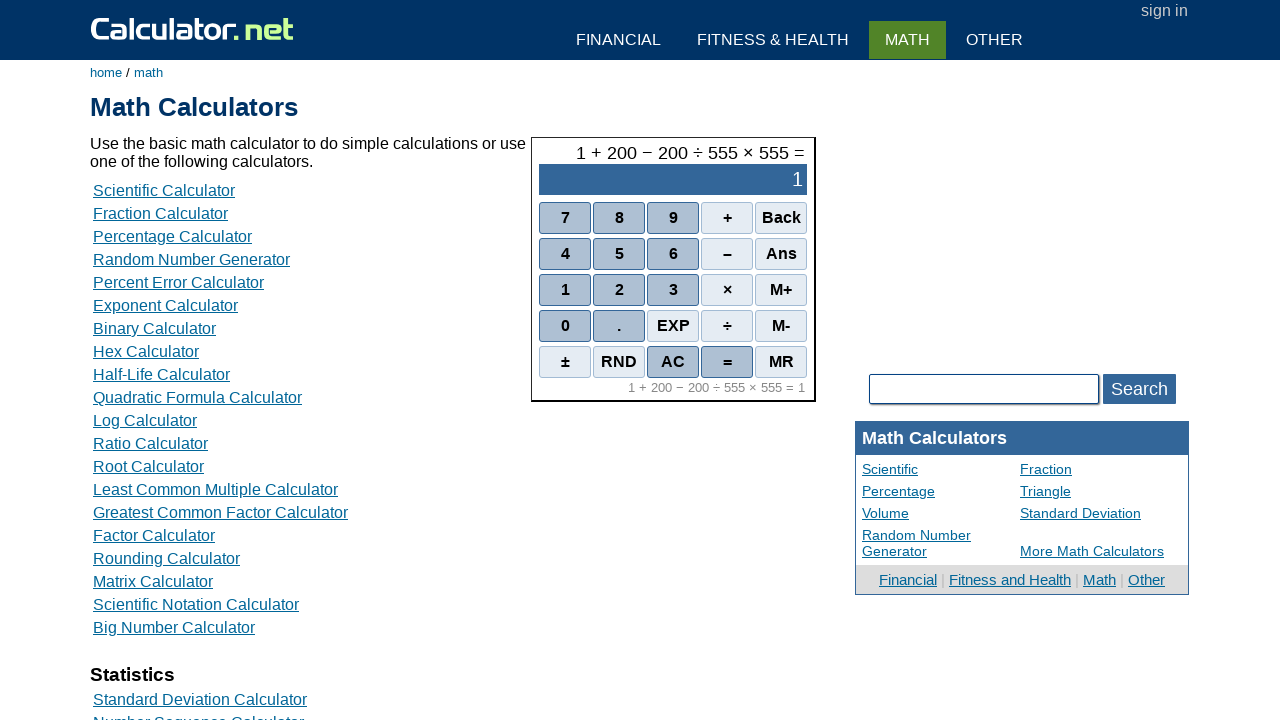

Result displayed in output field
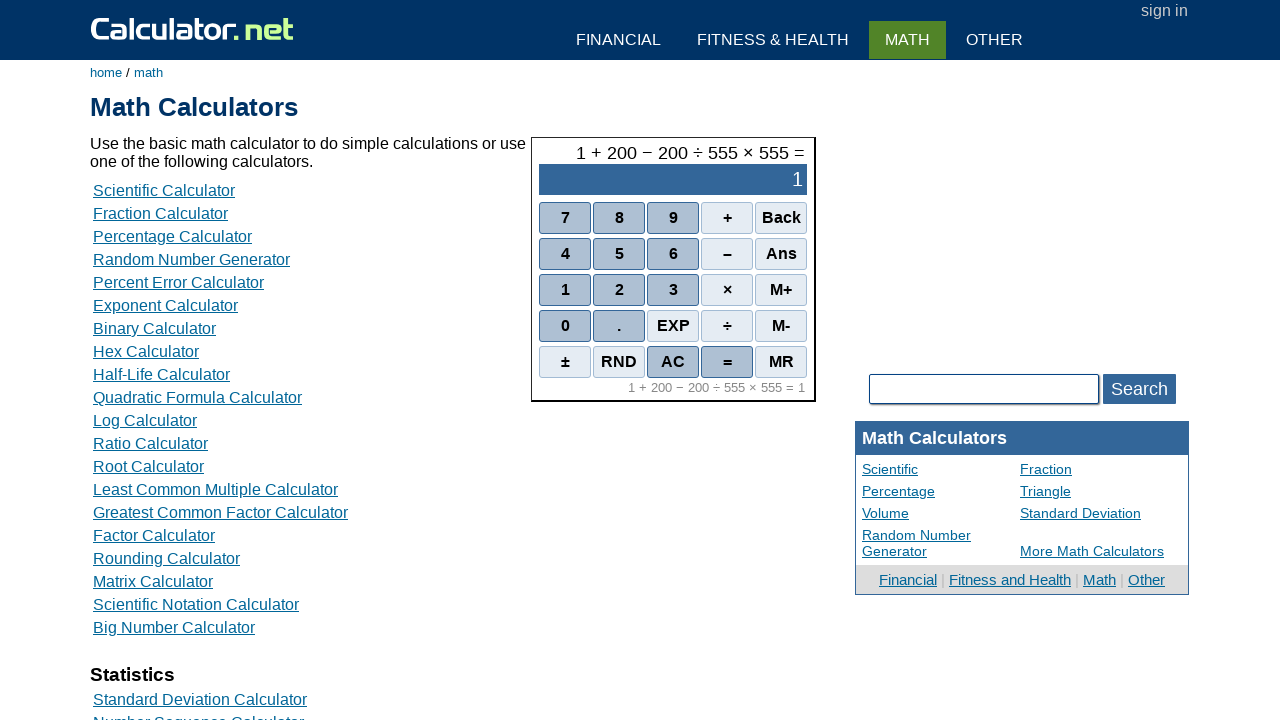

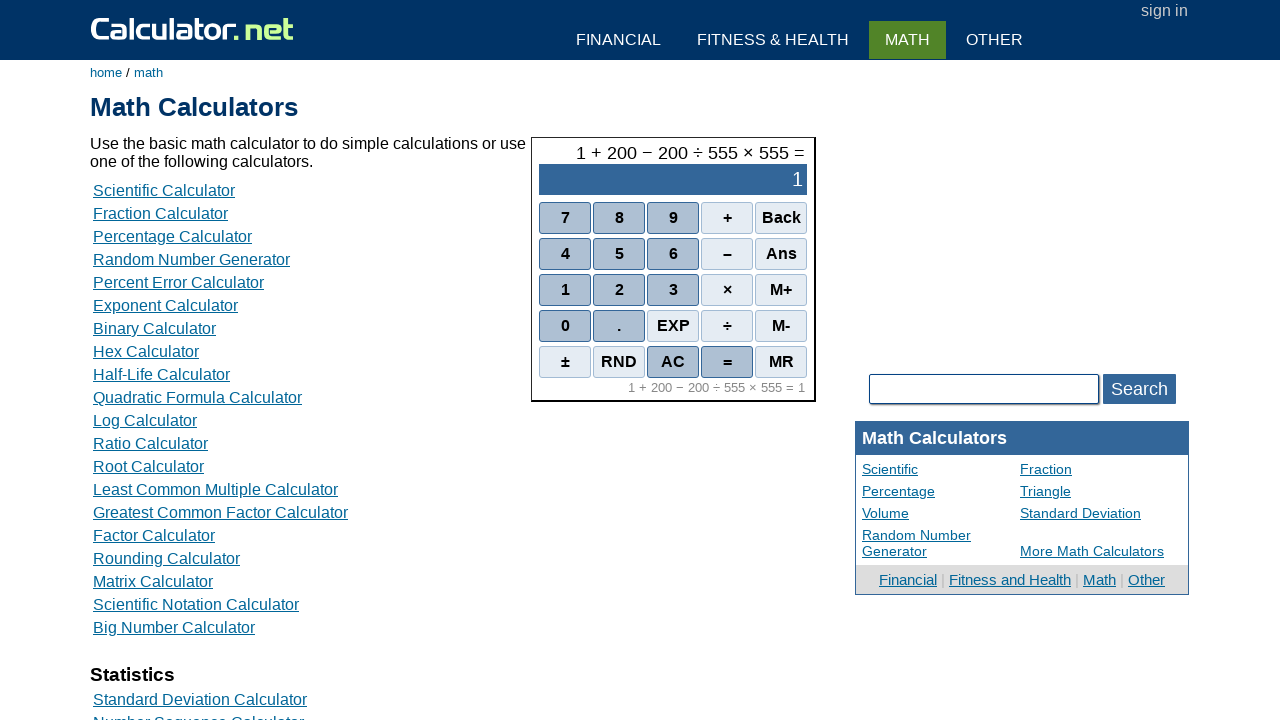